Tests prompt alert functionality by clicking a button, entering text in the prompt dialog, and verifying the result message

Starting URL: https://demoqa.com/alerts

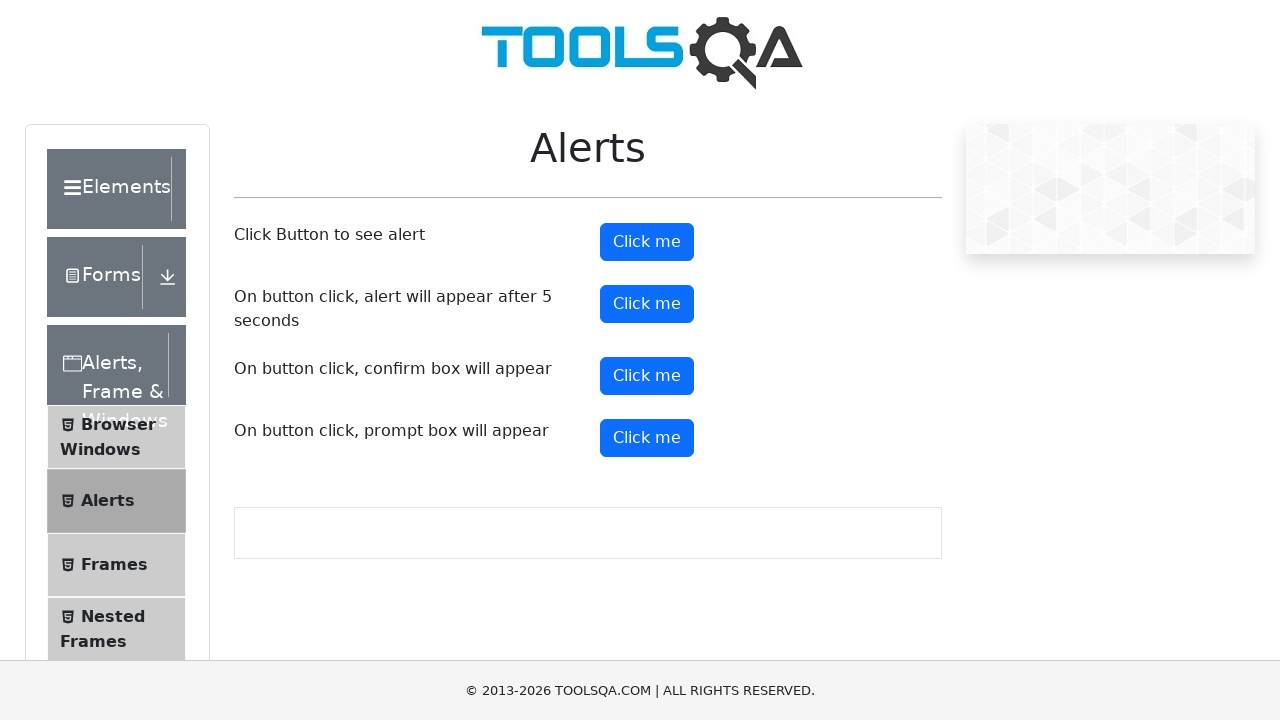

Set up dialog handler to accept prompt with 'Selenium test'
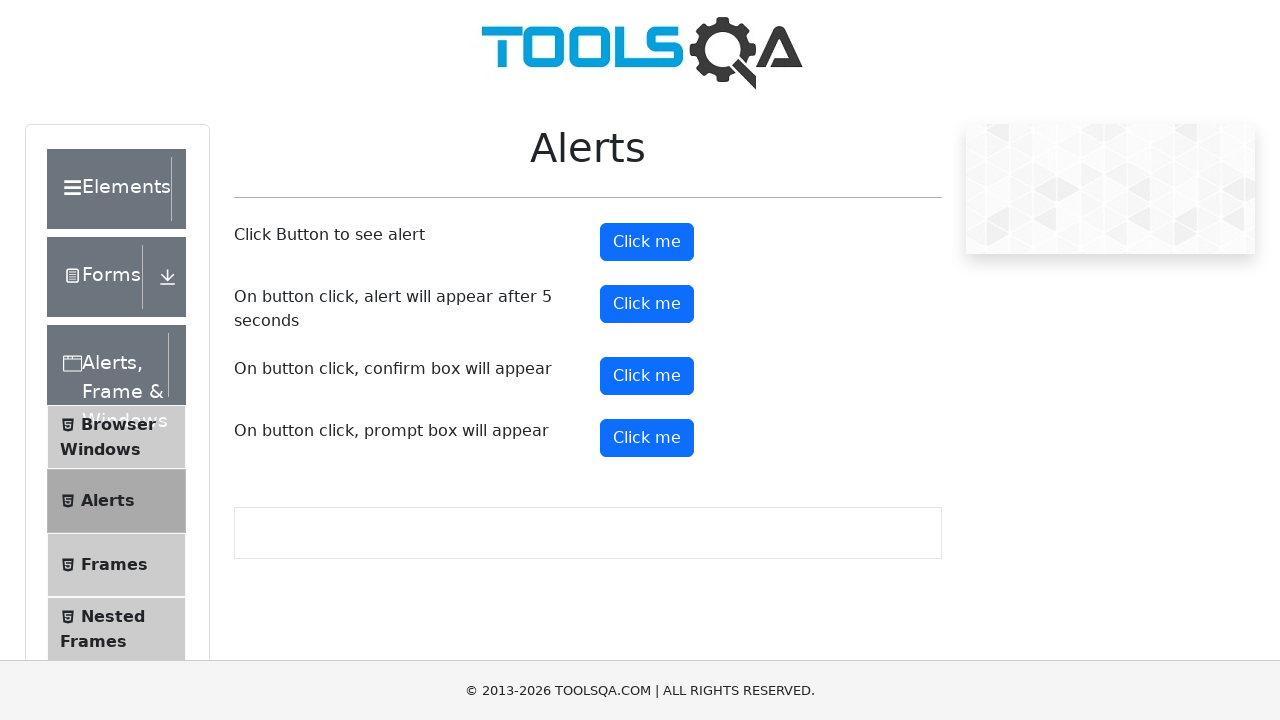

Scrolled prompt button into view
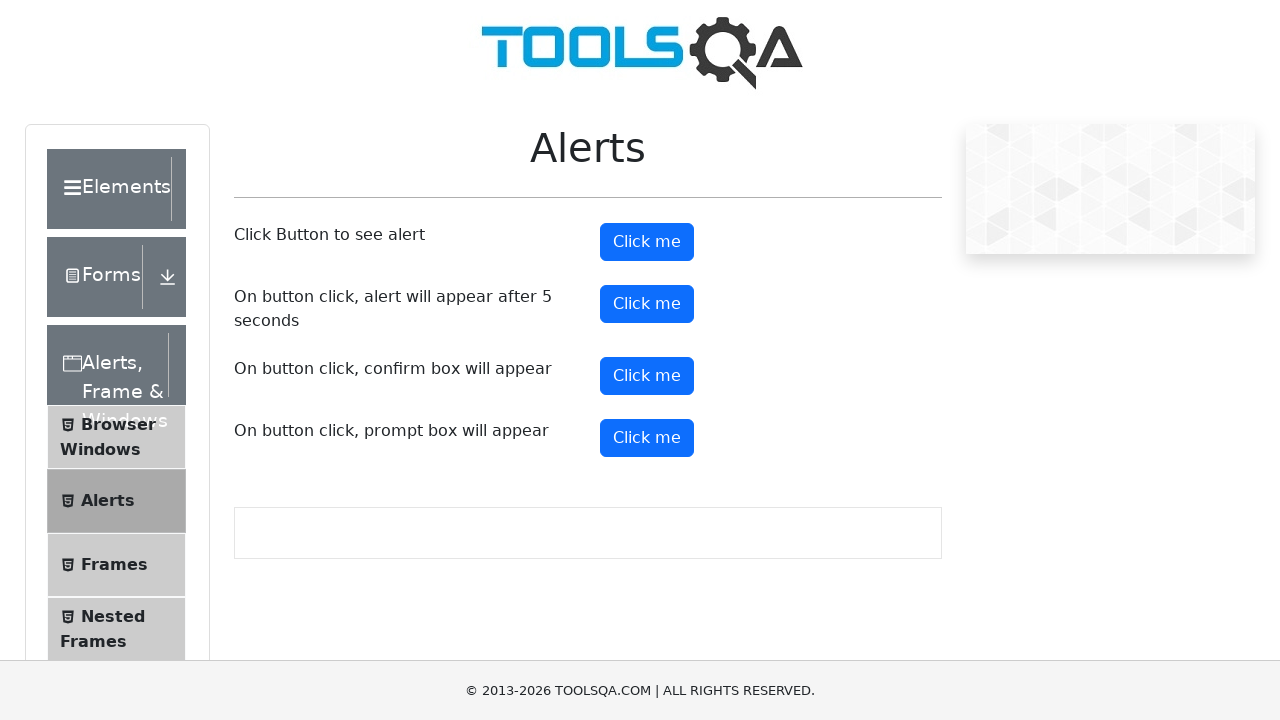

Clicked the prompt button at (647, 438) on #promtButton
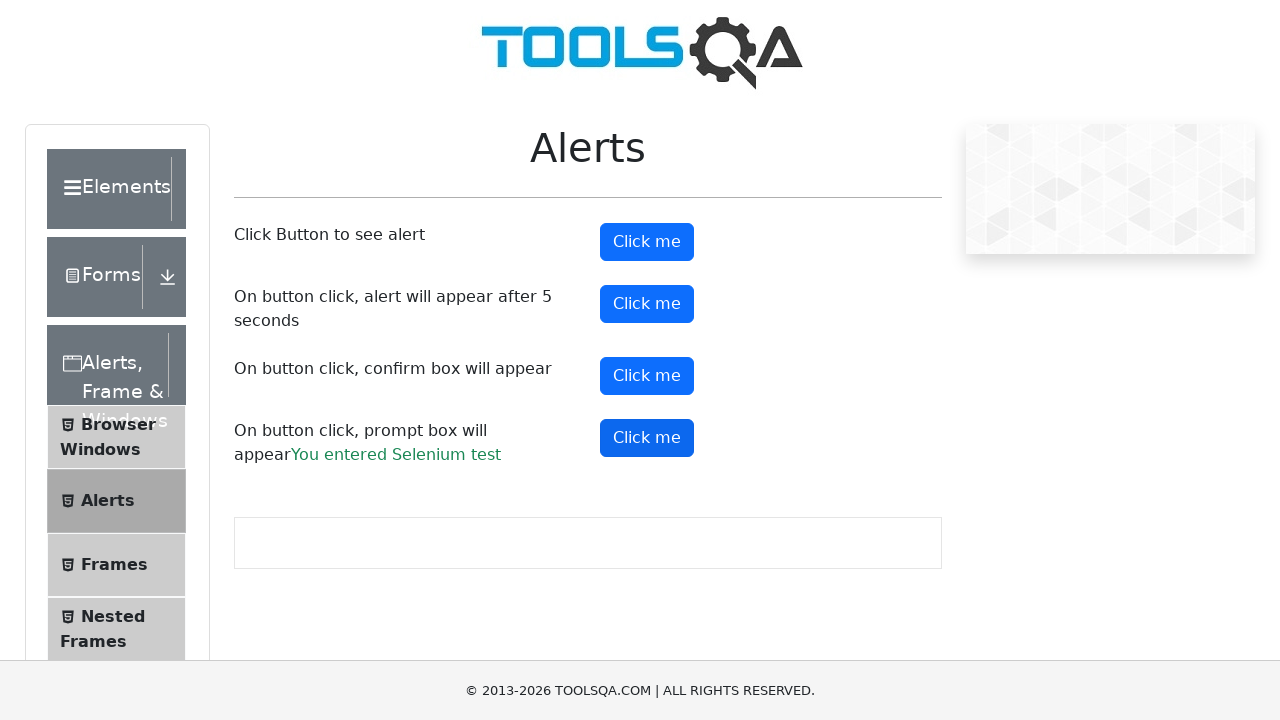

Prompt result message appeared
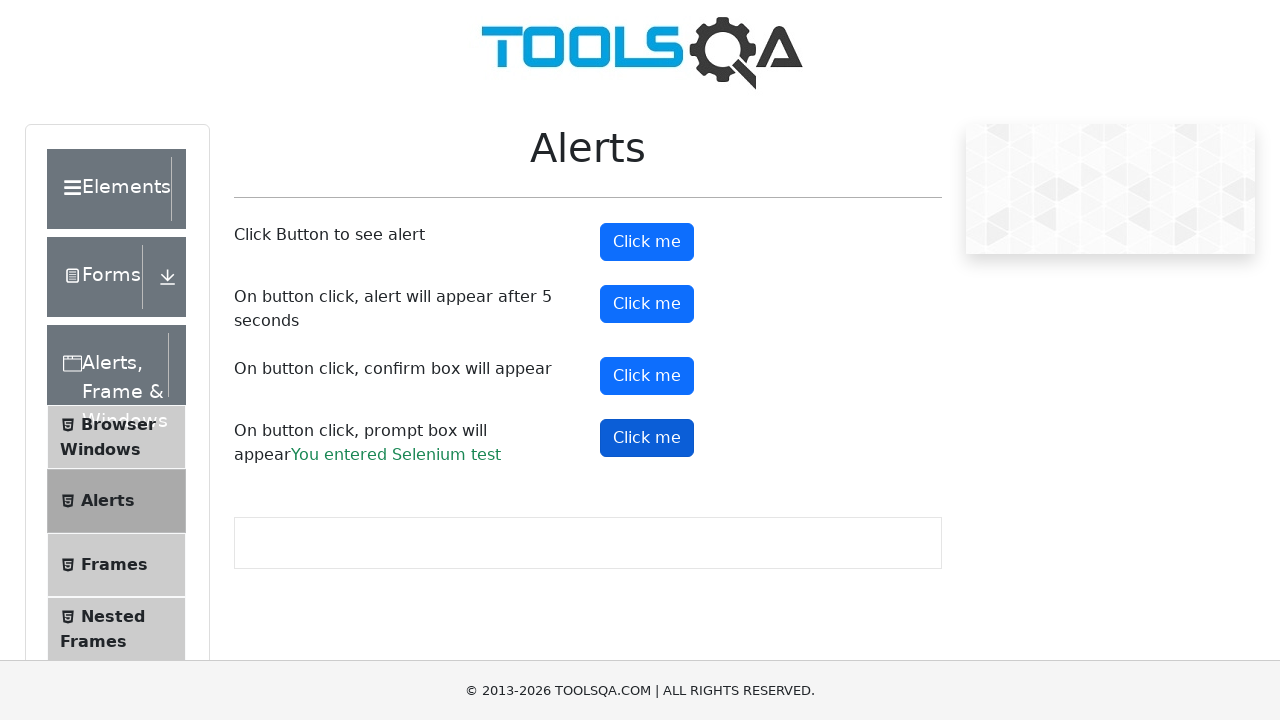

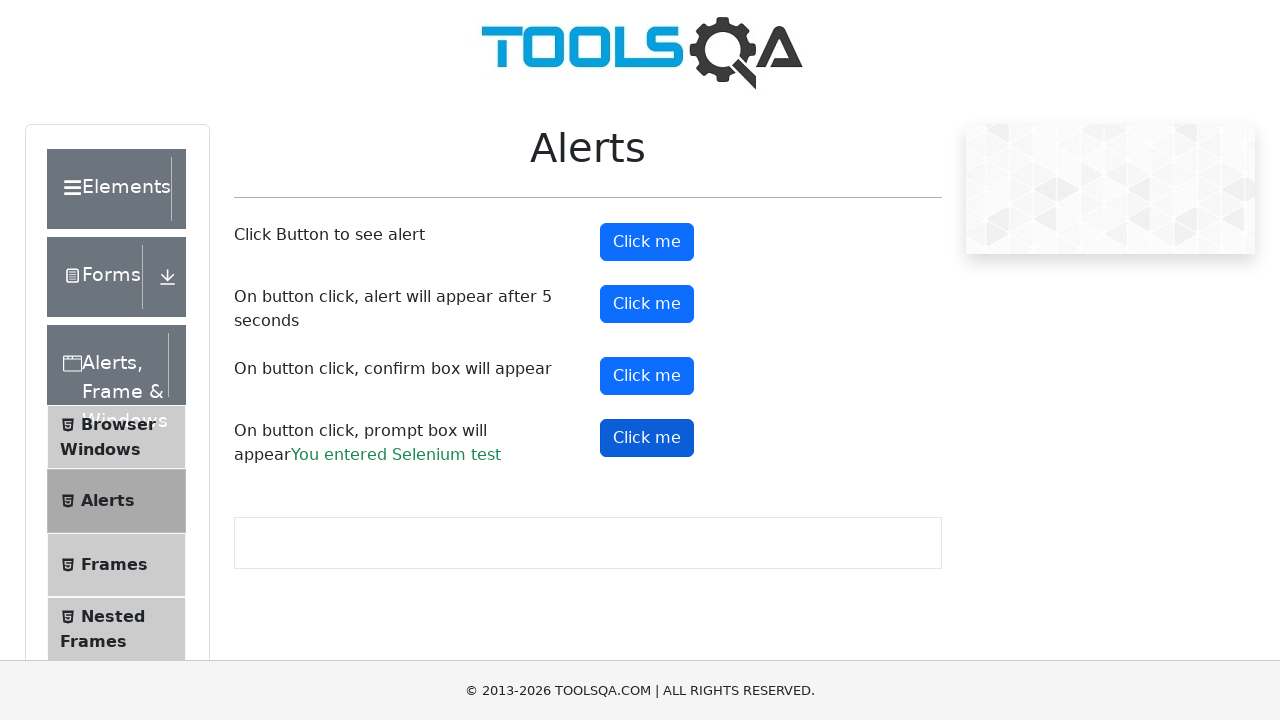